Navigates to YouTube homepage and enters a search query in the search input field

Starting URL: https://www.youtube.com/

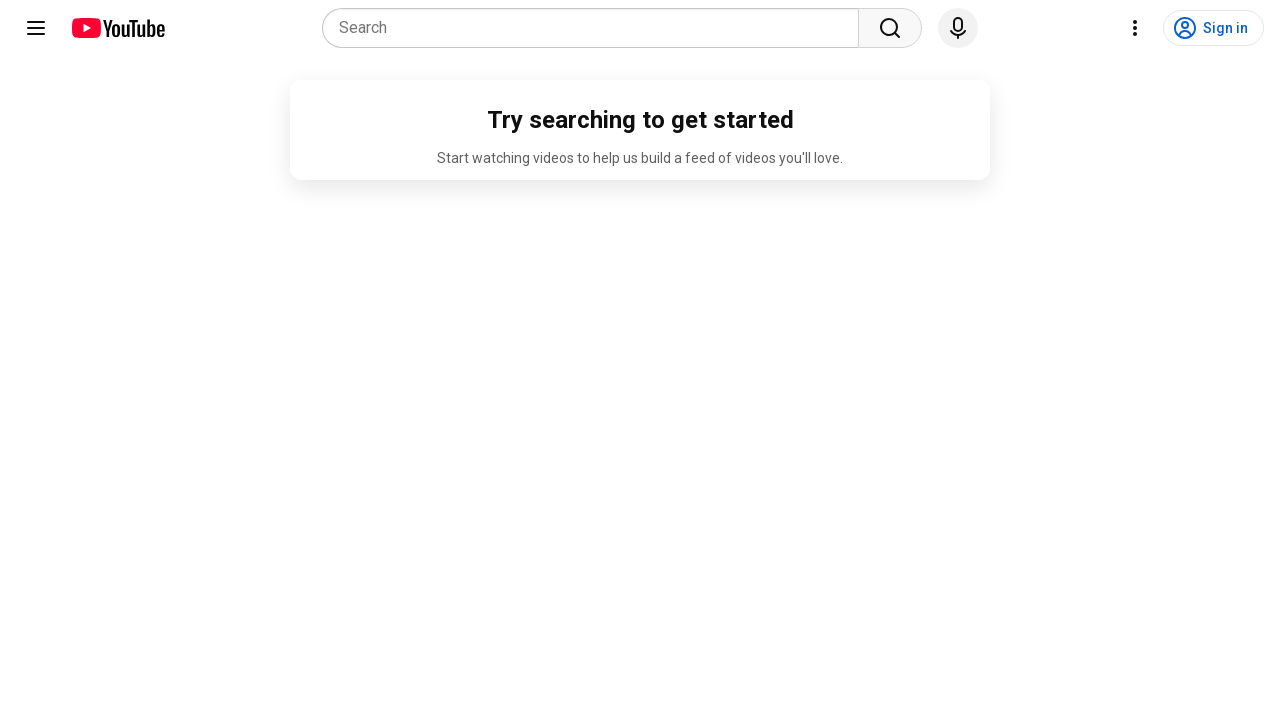

Filled YouTube search field with 'Tutoriales y más' on input[name='search_query']
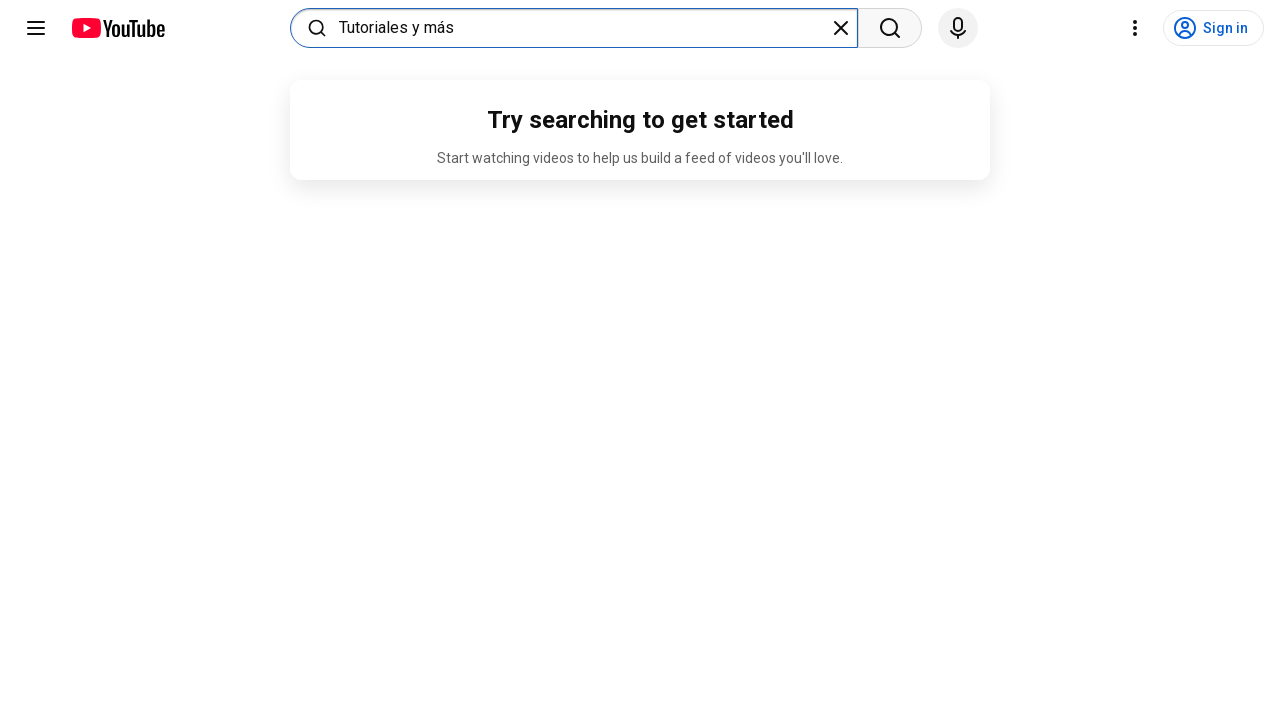

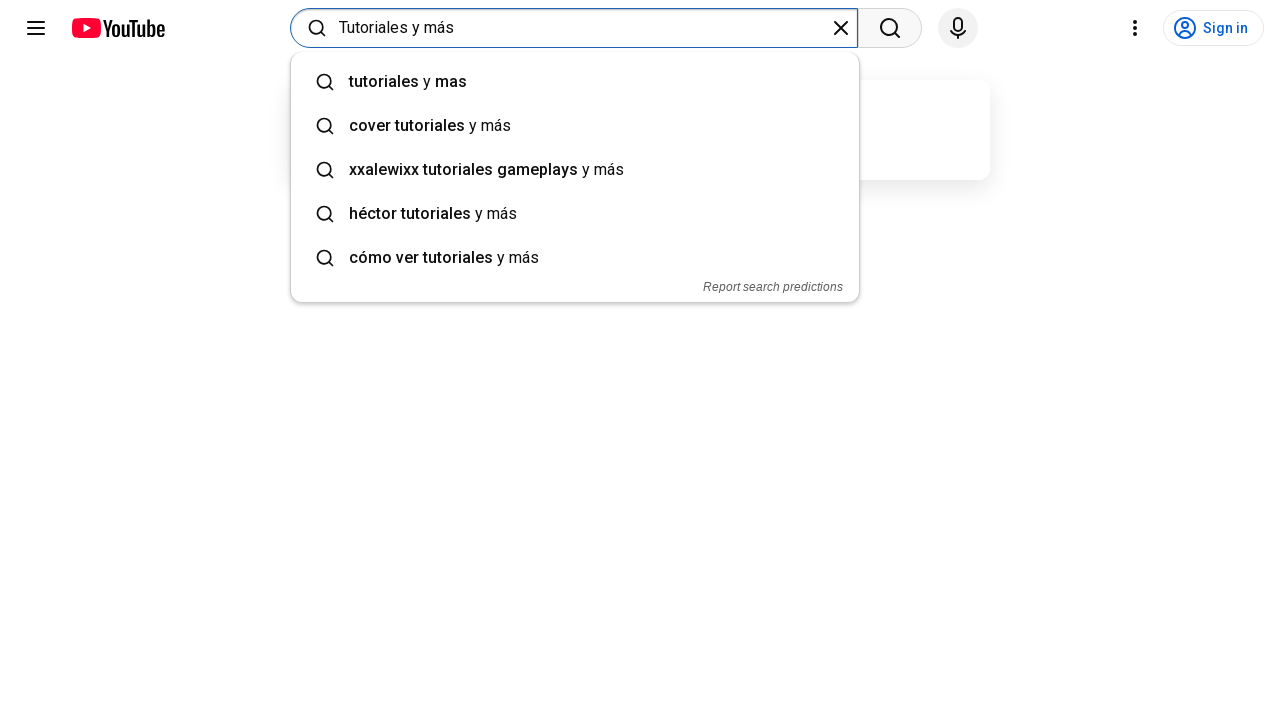